Tests the left menu navigation by clicking on "Звук и акустика" (Sound and Acoustics) category link, verifies the page loads correctly with expected elements like logo, search box, breadcrumbs, and section headers, then returns to homepage by clicking the logo.

Starting URL: https://3dnews.ru/

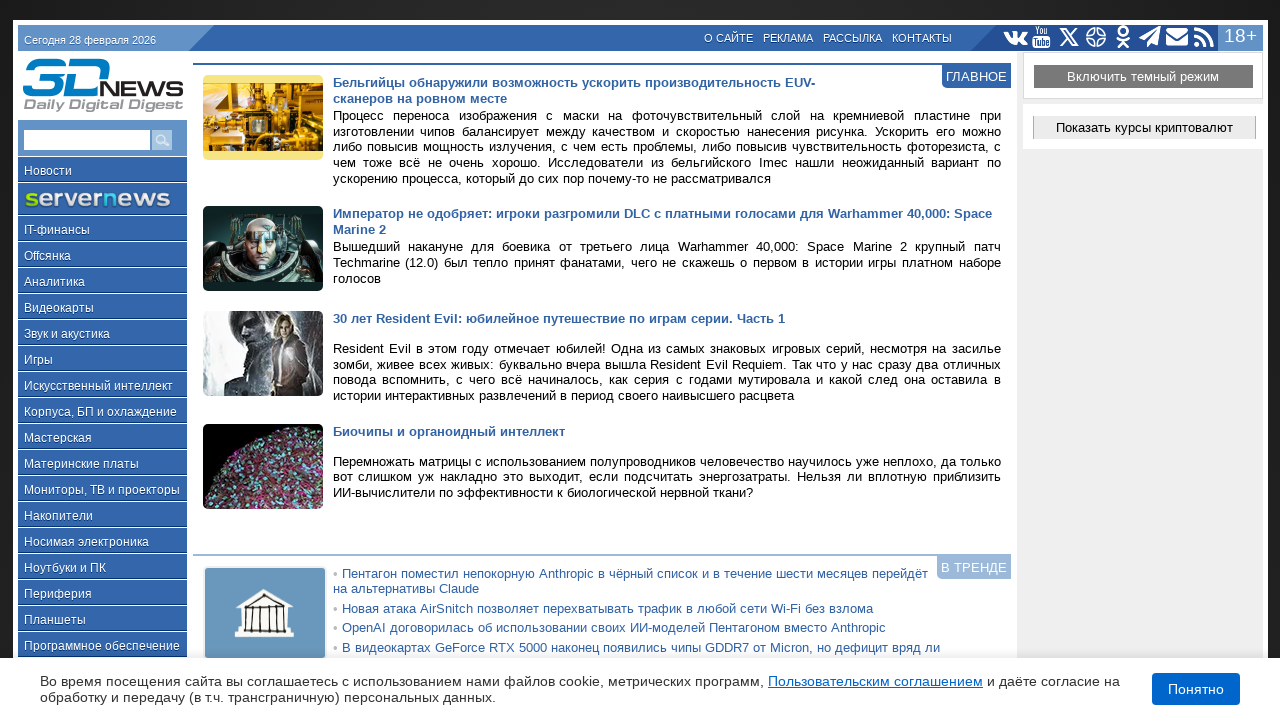

Clicked on 'Звук и акустика' (Sound and Acoustics) link in the left menu at (102, 333) on a:has-text('Звук и акустика')
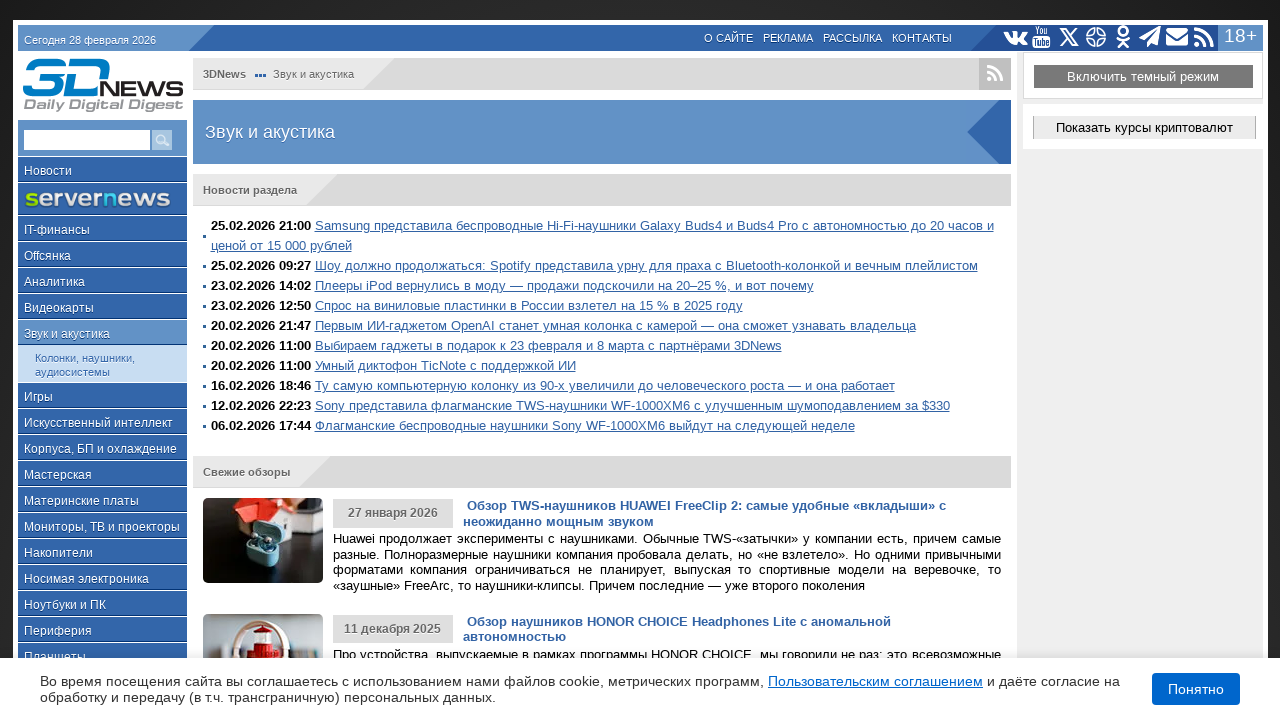

Page loaded successfully
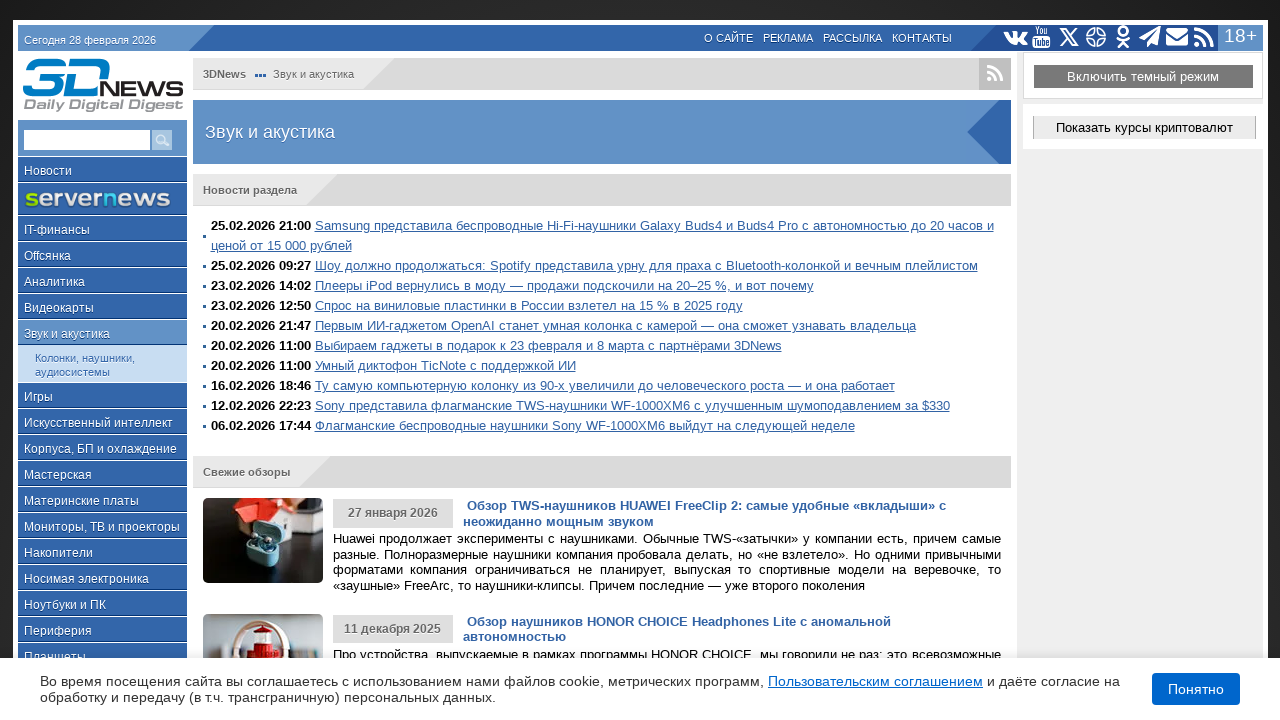

Verified page title contains 'Звук и акустика'
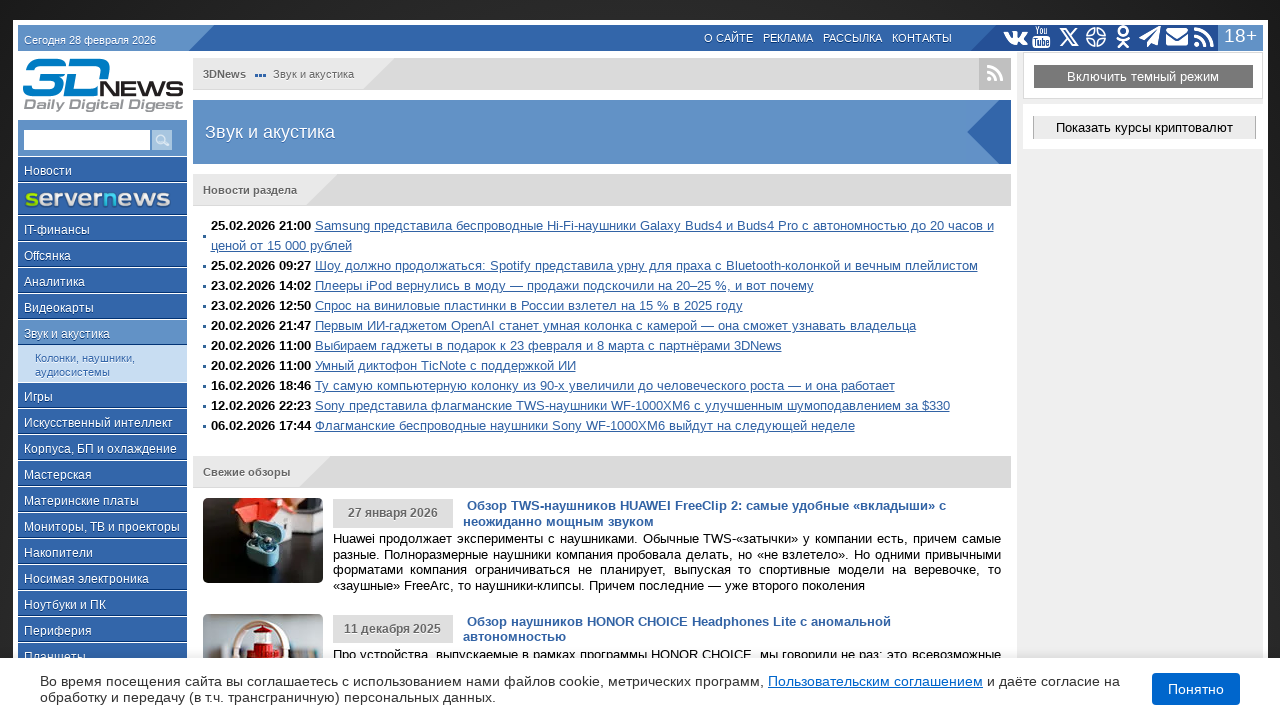

Verified logo is present on the page
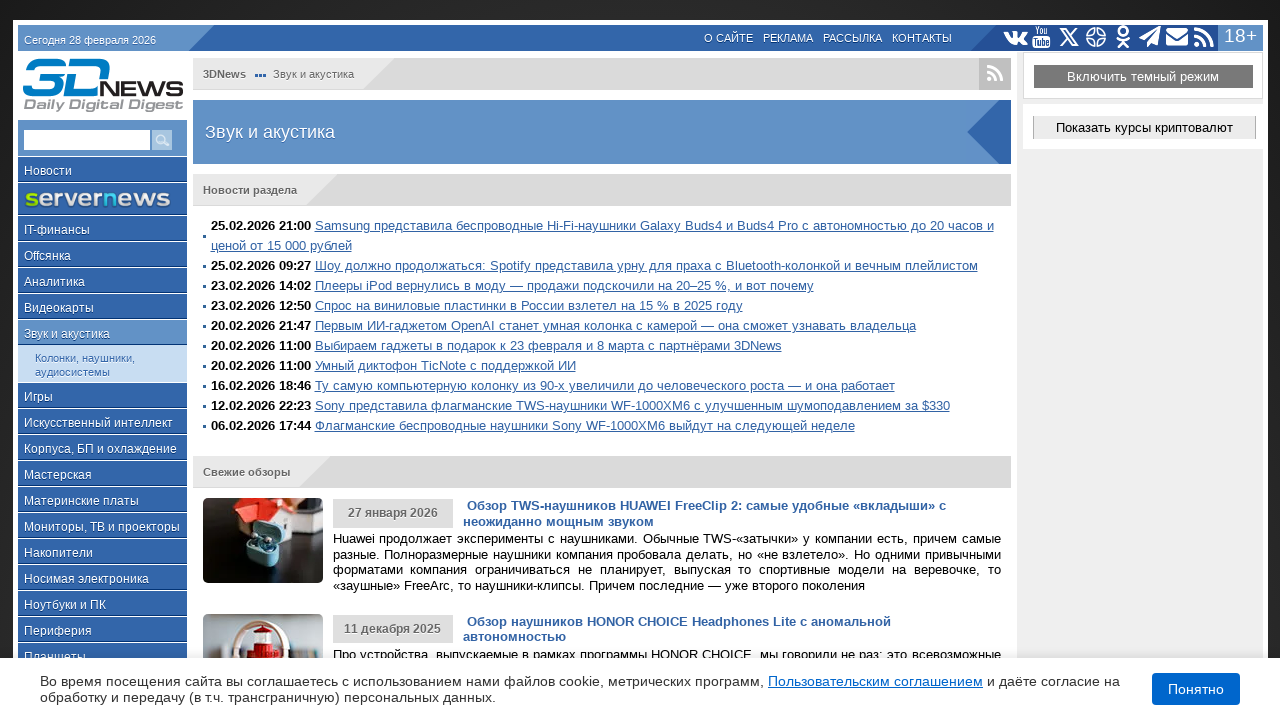

Verified search box is present on the page
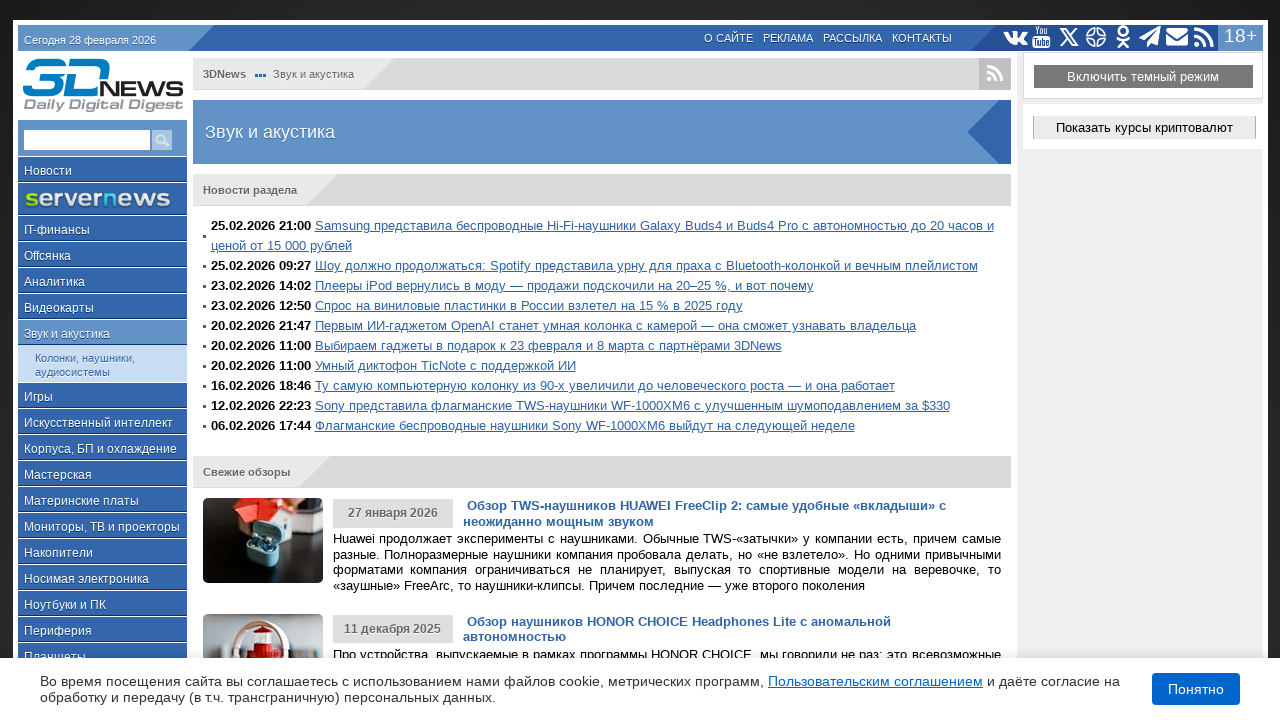

Verified breadcrumb nowrap element is present
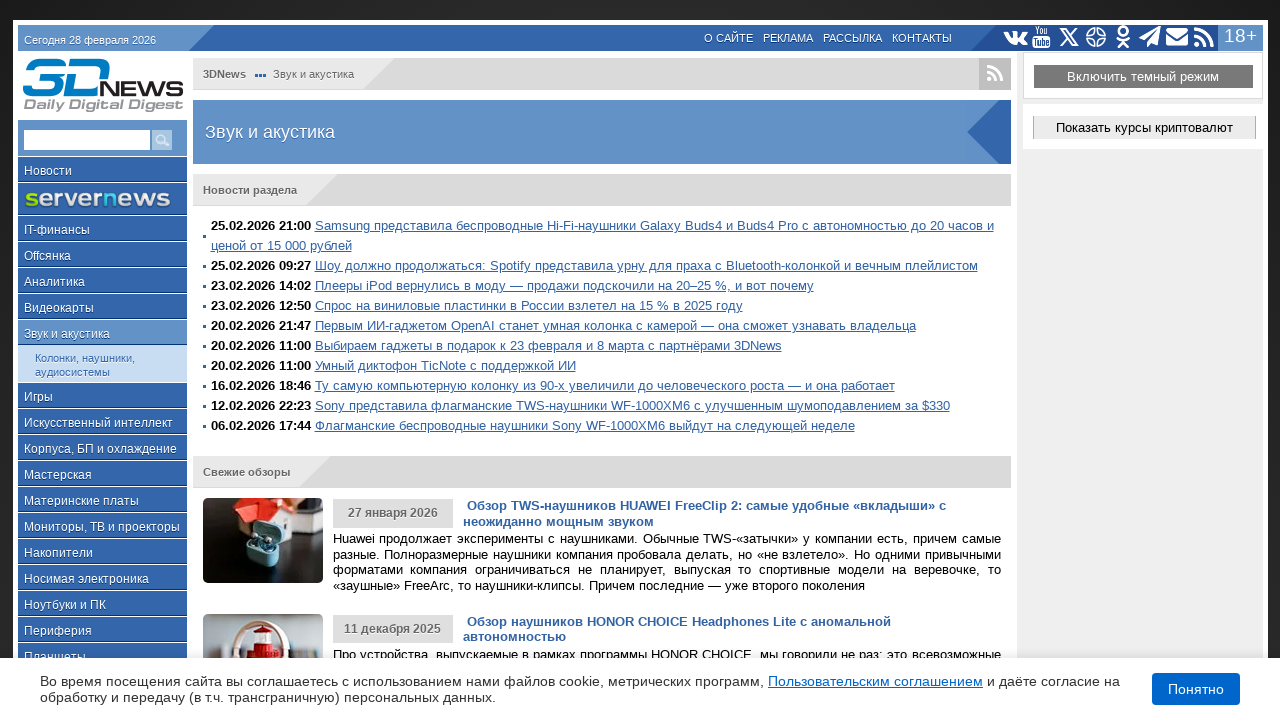

Verified breadcrumb first element is present
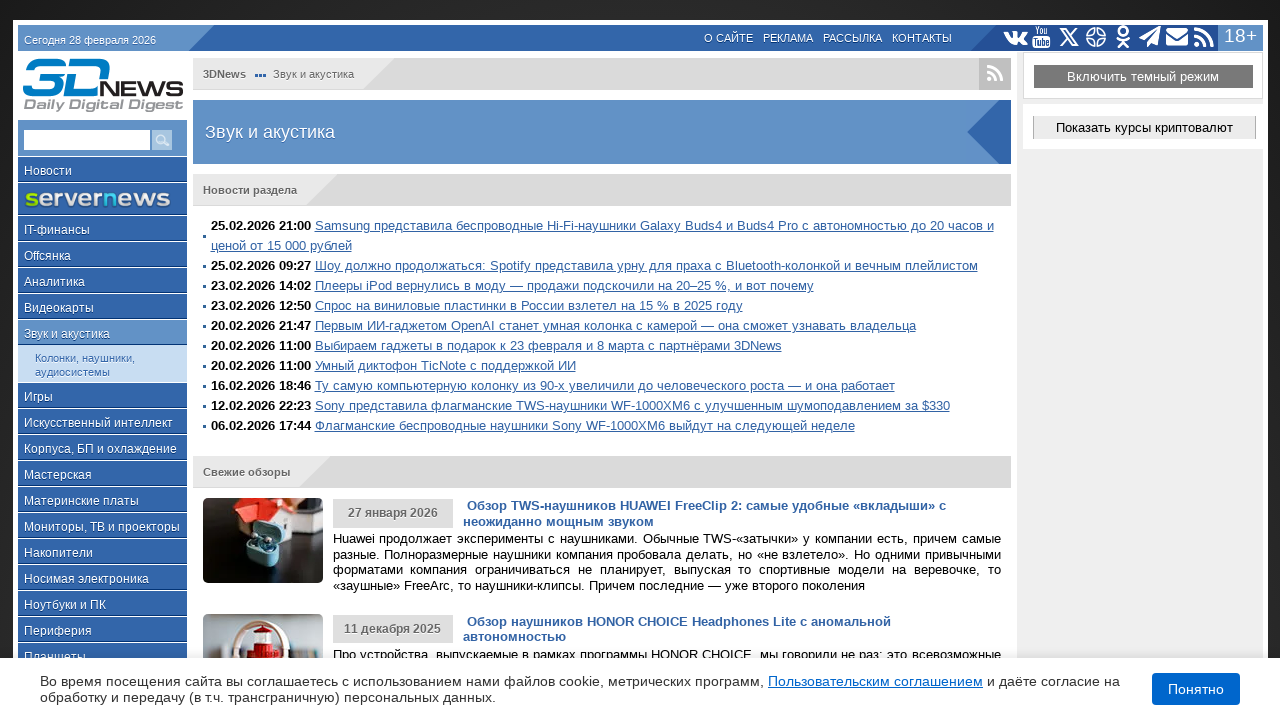

Verified section headers are present on the page
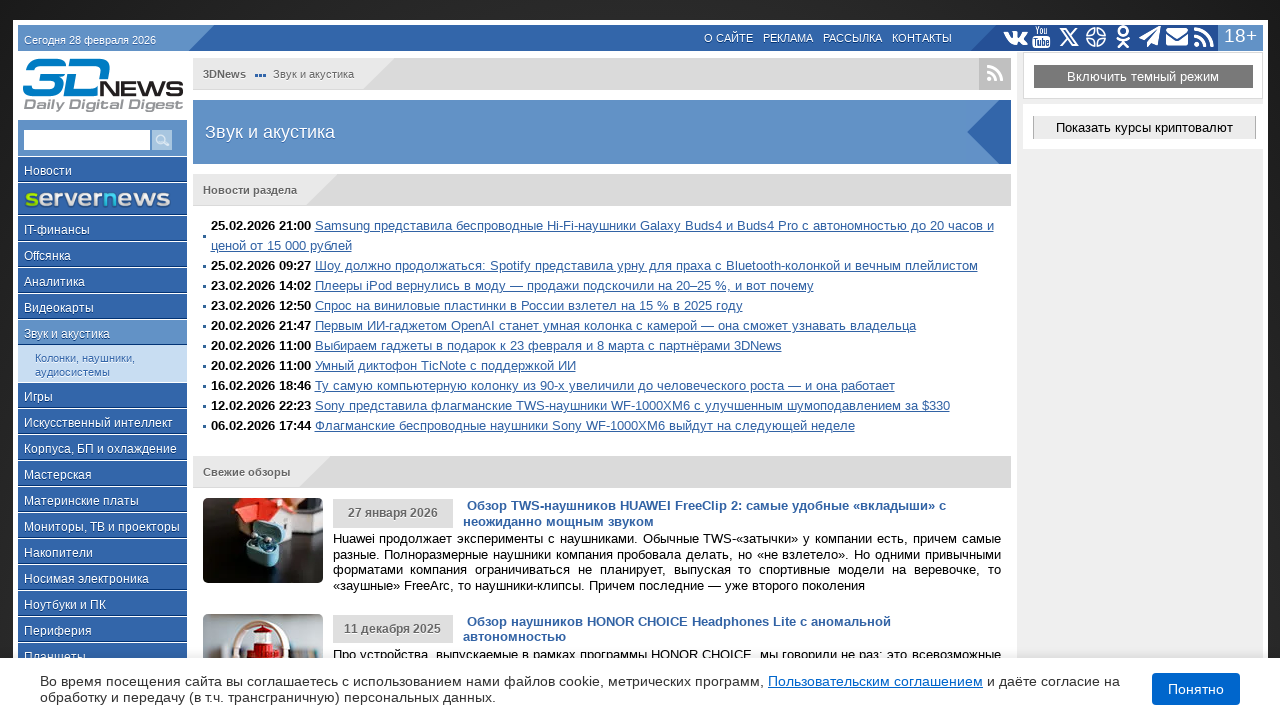

Verified archive section link is present on the page
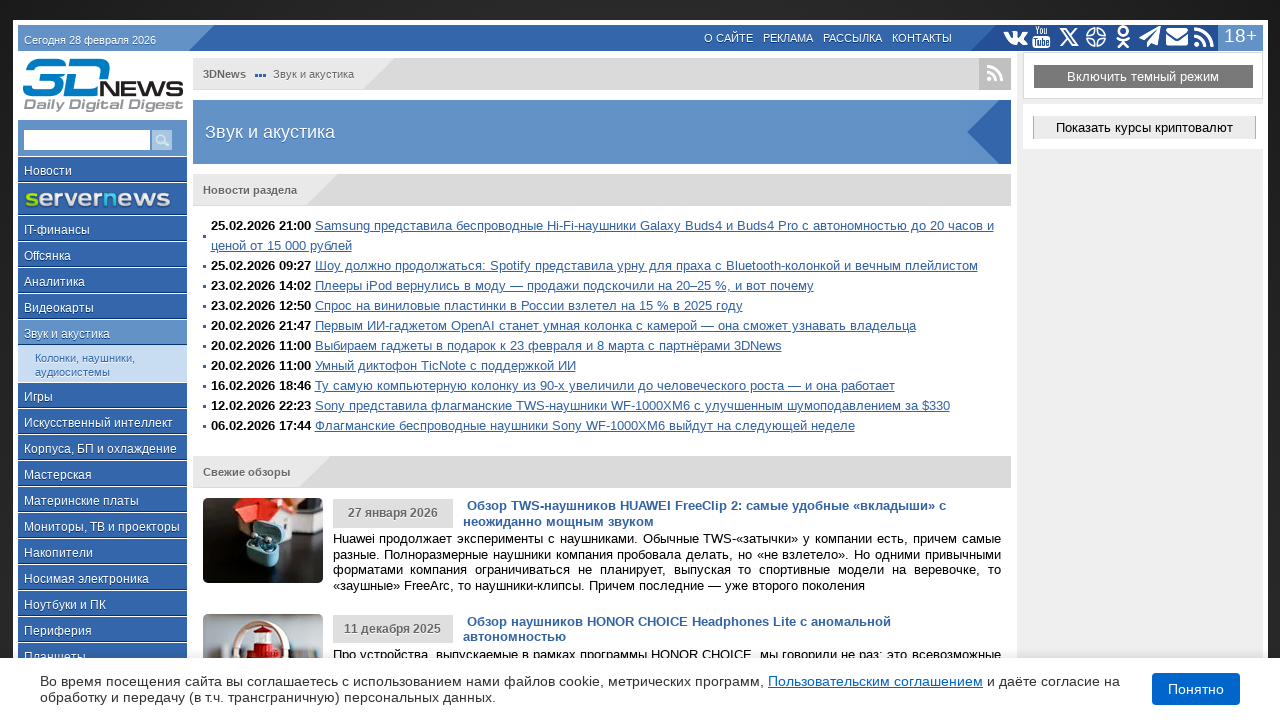

Clicked logo to return to homepage at (102, 84) on img[alt='логотип 3DNews']
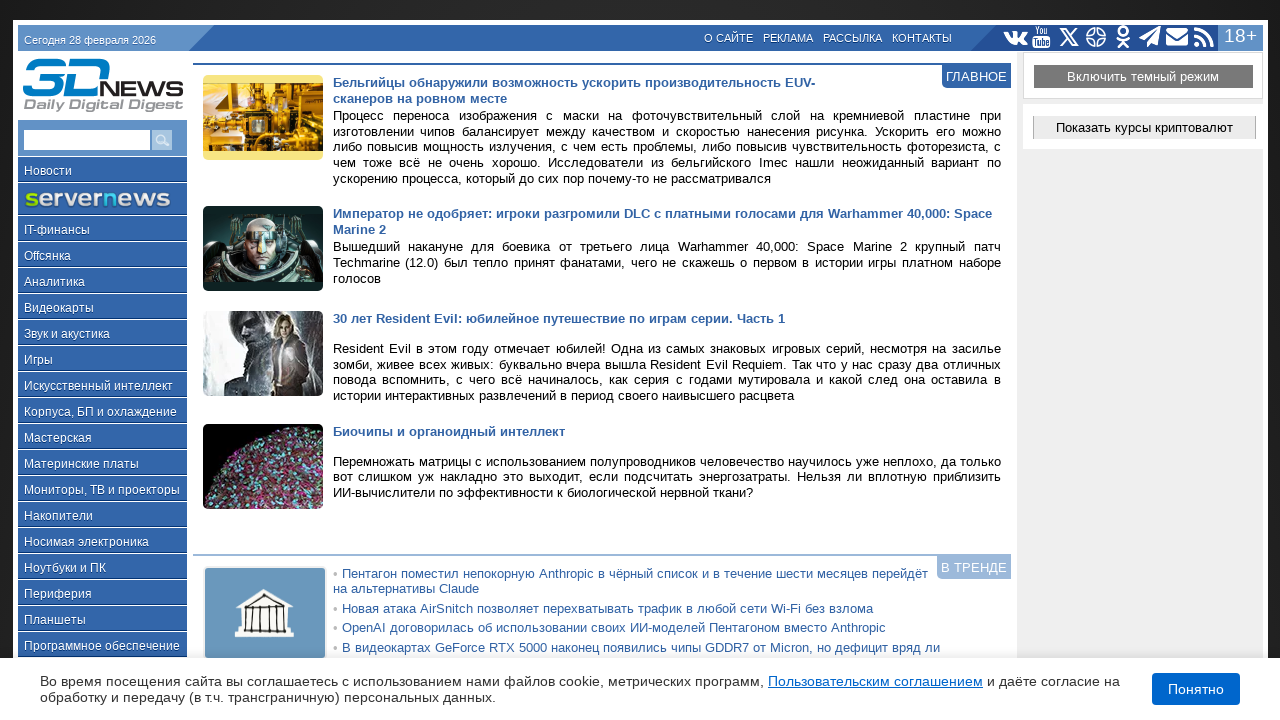

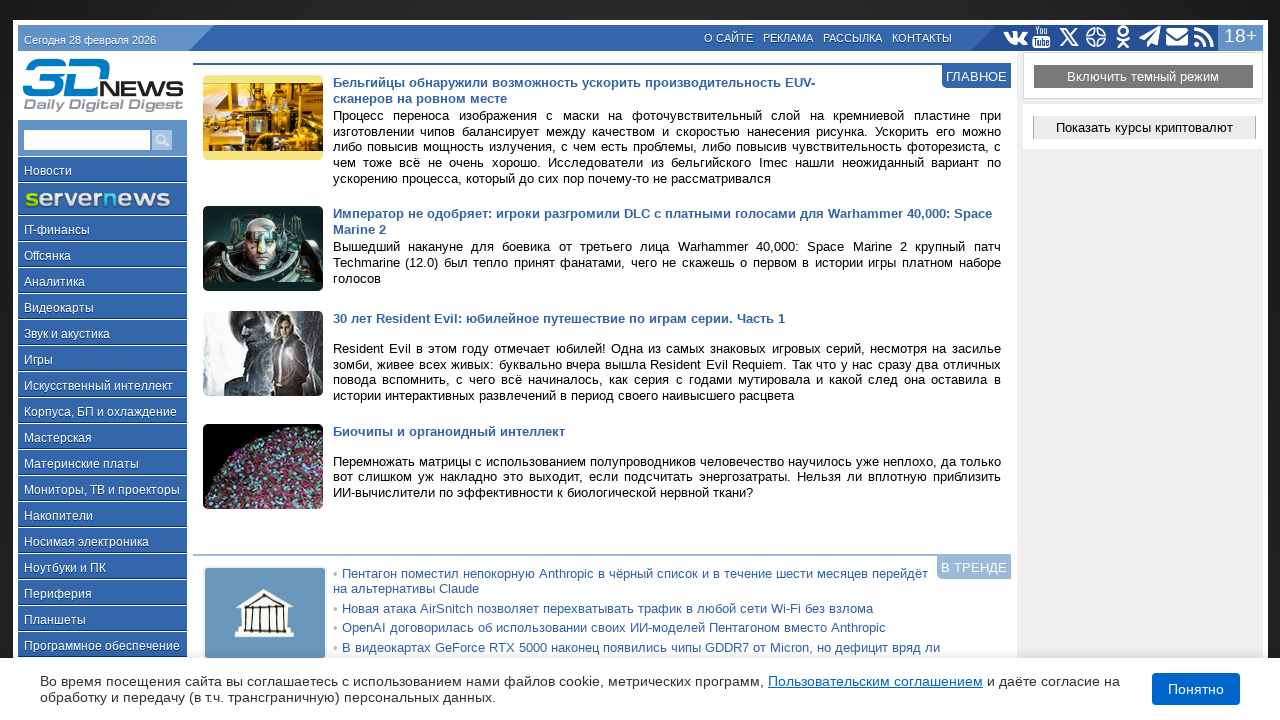